Tests that a todo item is removed if edited to an empty string

Starting URL: https://demo.playwright.dev/todomvc

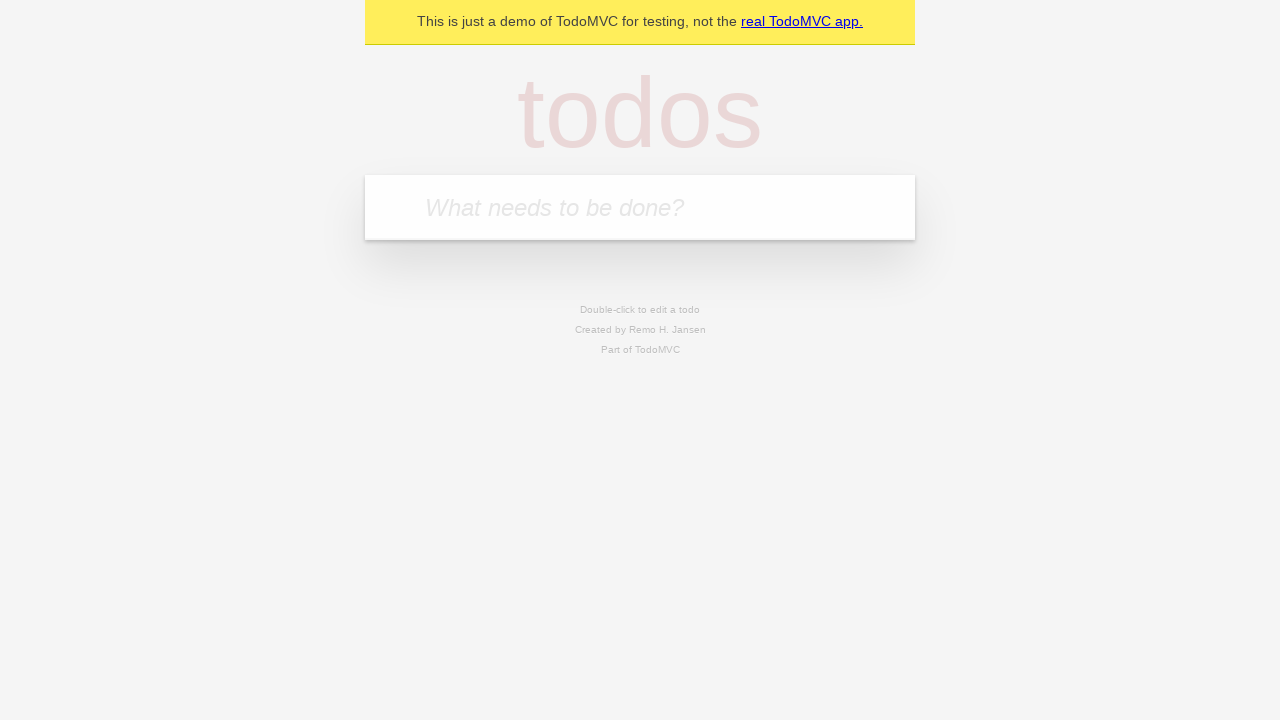

Filled todo input with 'buy some cheese' on internal:attr=[placeholder="What needs to be done?"i]
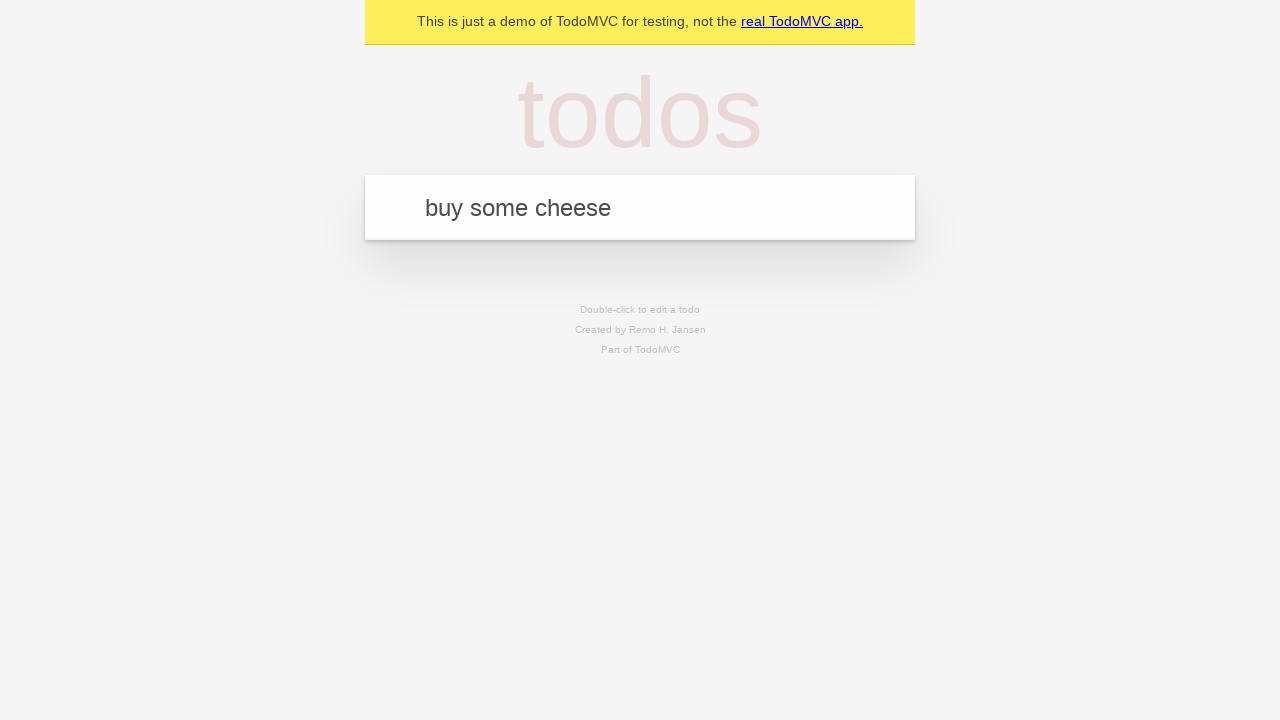

Pressed Enter to add first todo item on internal:attr=[placeholder="What needs to be done?"i]
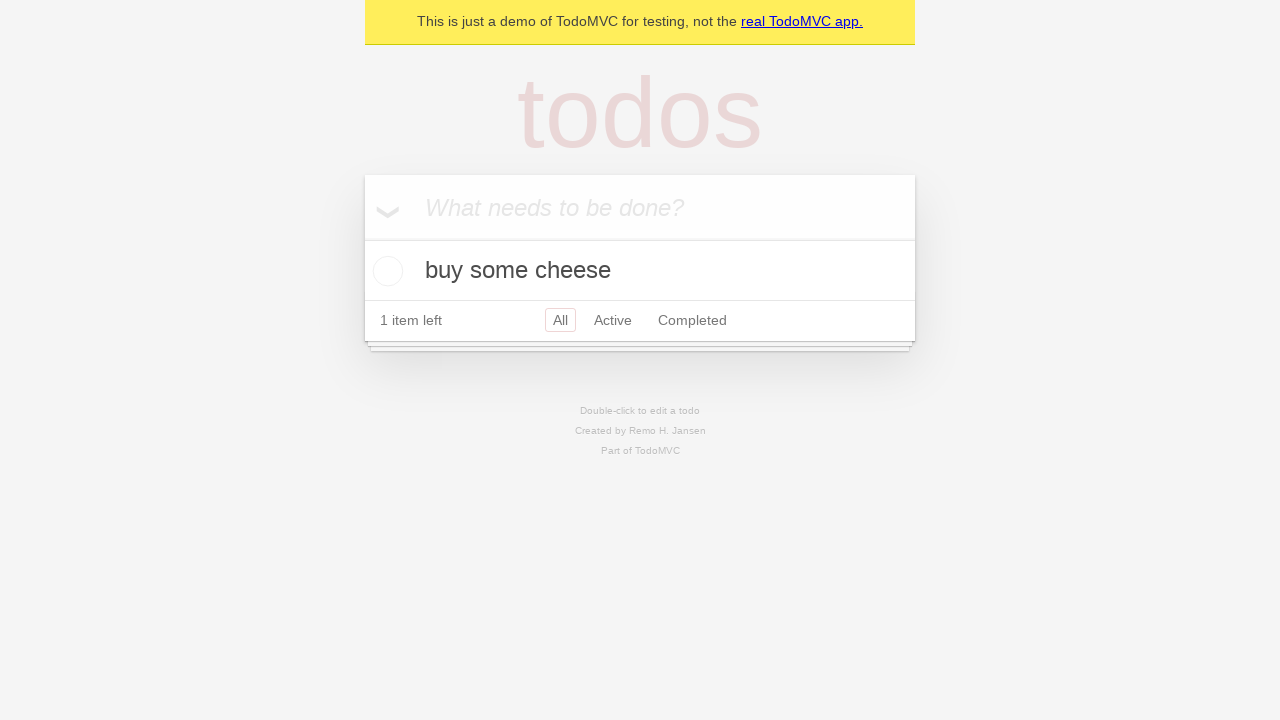

Filled todo input with 'feed the cat' on internal:attr=[placeholder="What needs to be done?"i]
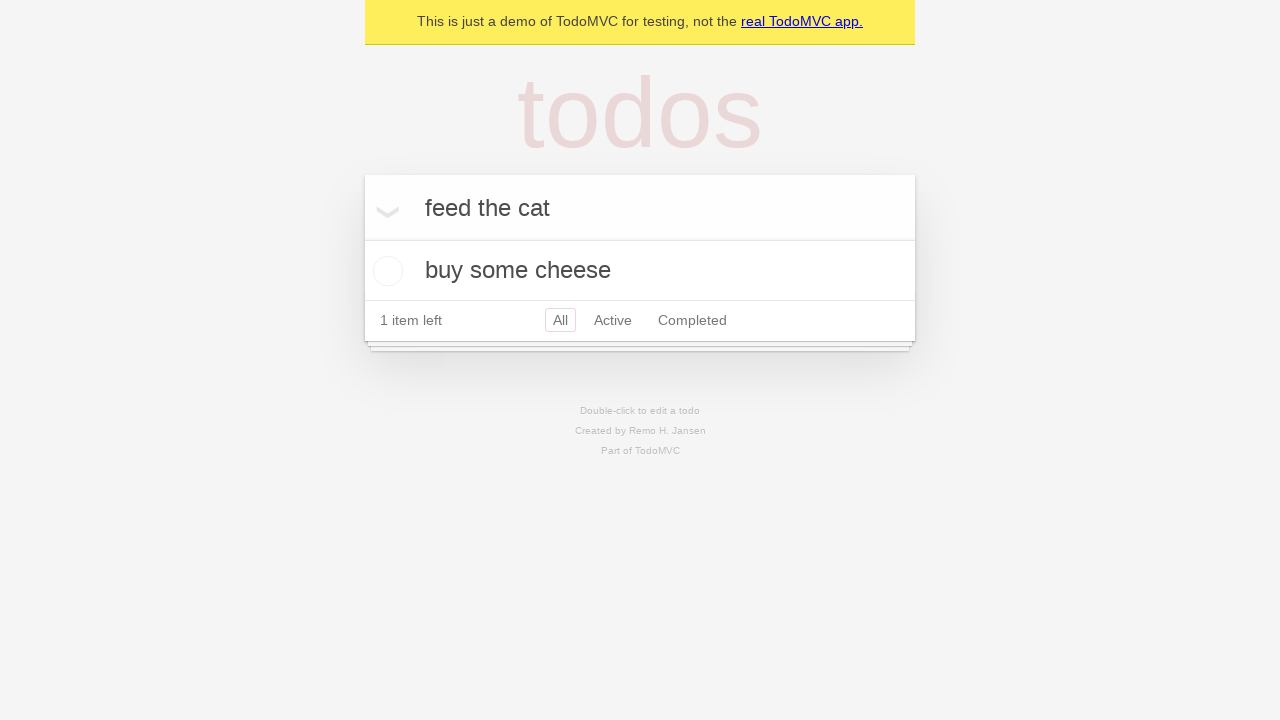

Pressed Enter to add second todo item on internal:attr=[placeholder="What needs to be done?"i]
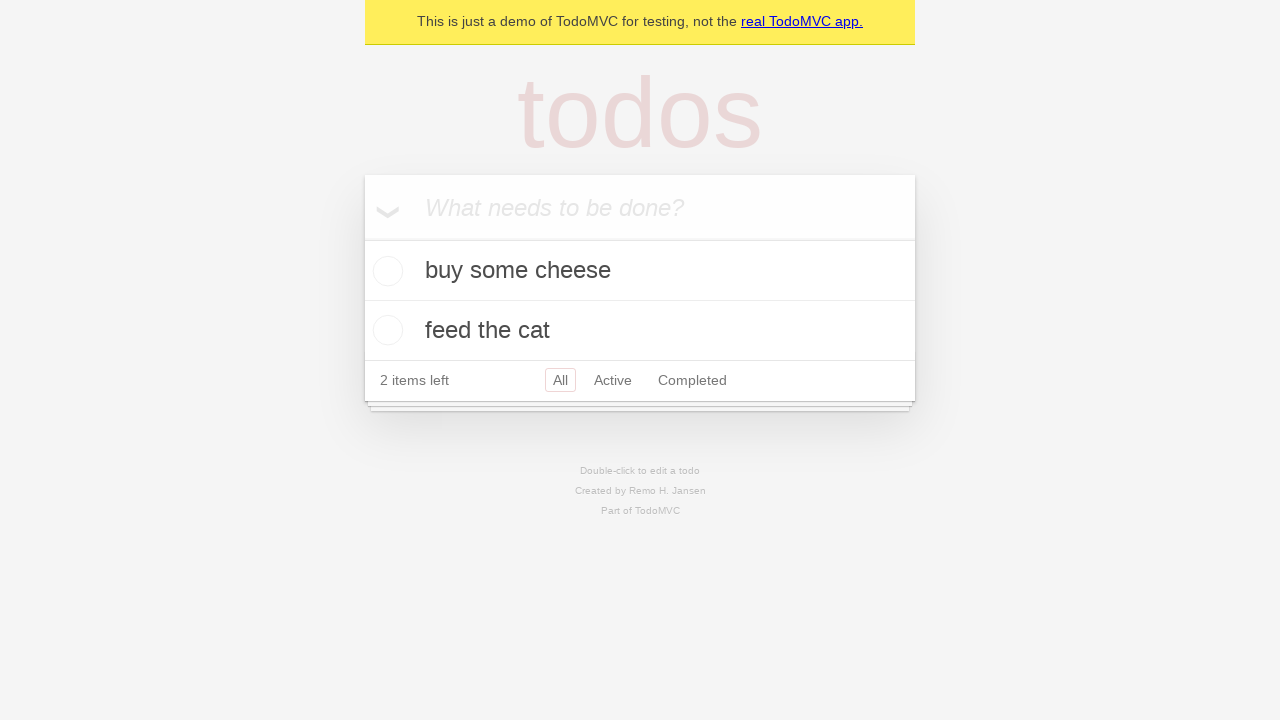

Filled todo input with 'book a doctors appointment' on internal:attr=[placeholder="What needs to be done?"i]
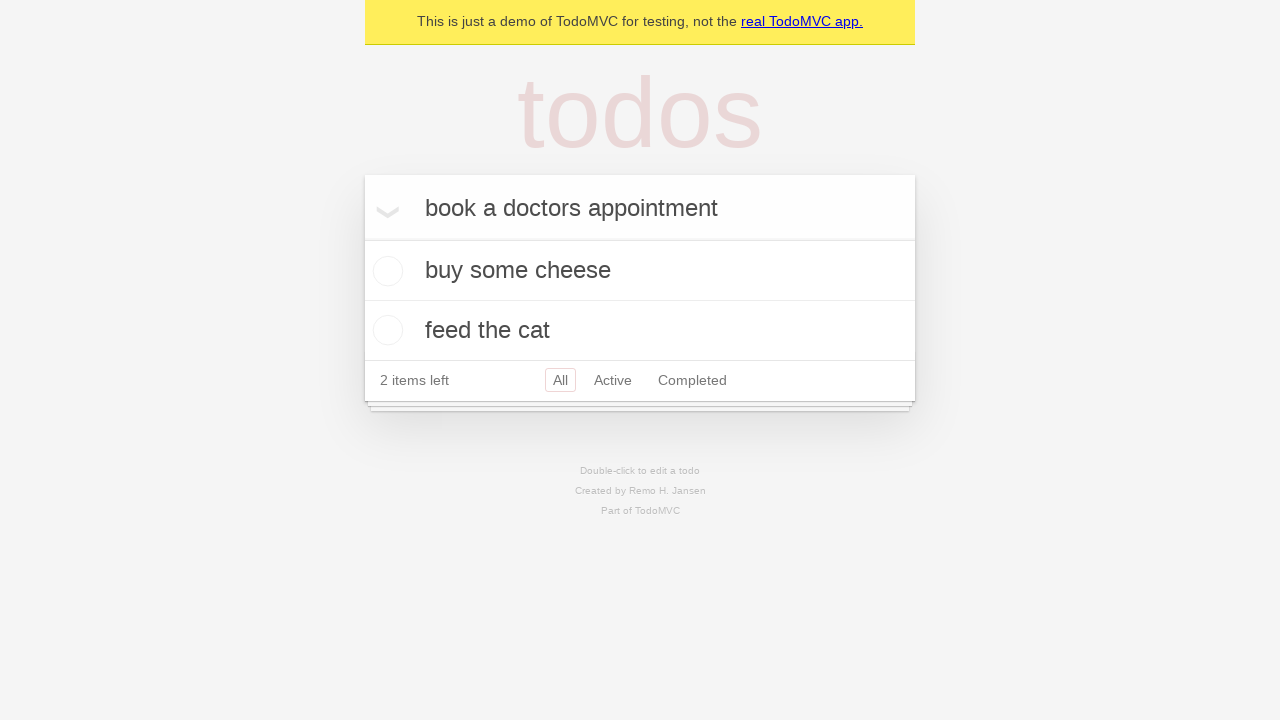

Pressed Enter to add third todo item on internal:attr=[placeholder="What needs to be done?"i]
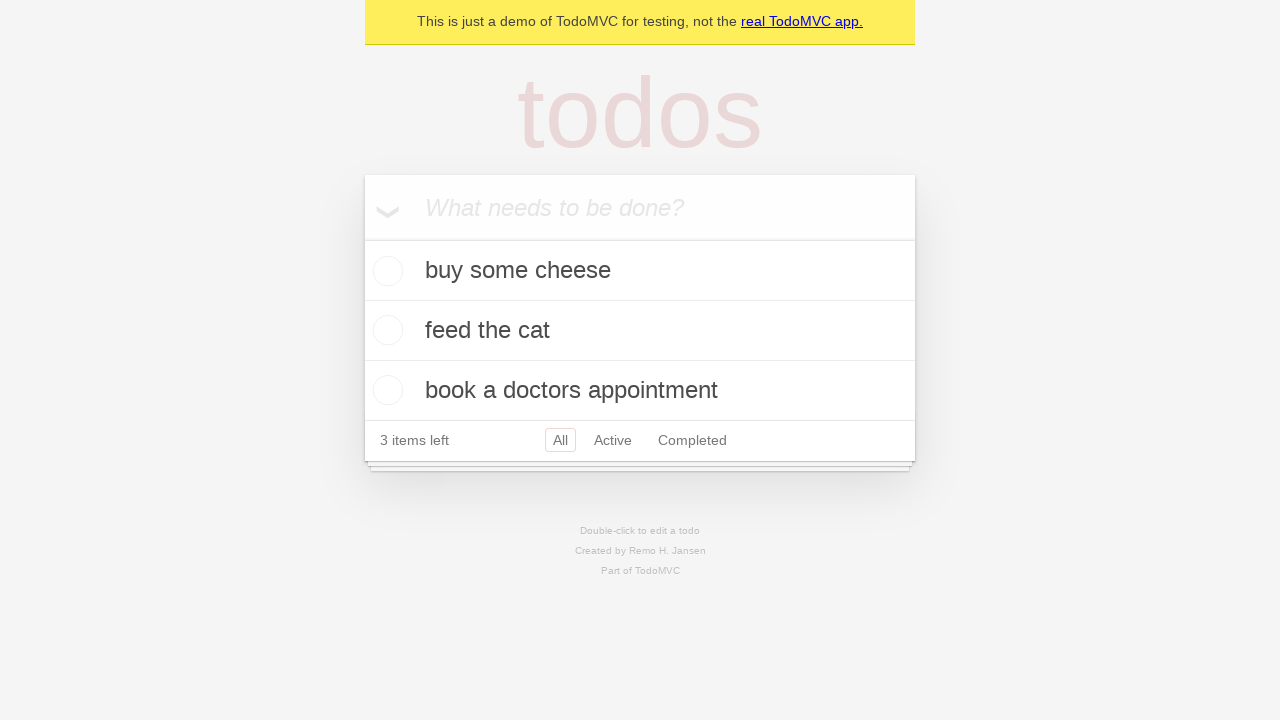

Double-clicked second todo item to enter edit mode at (640, 331) on internal:testid=[data-testid="todo-item"s] >> nth=1
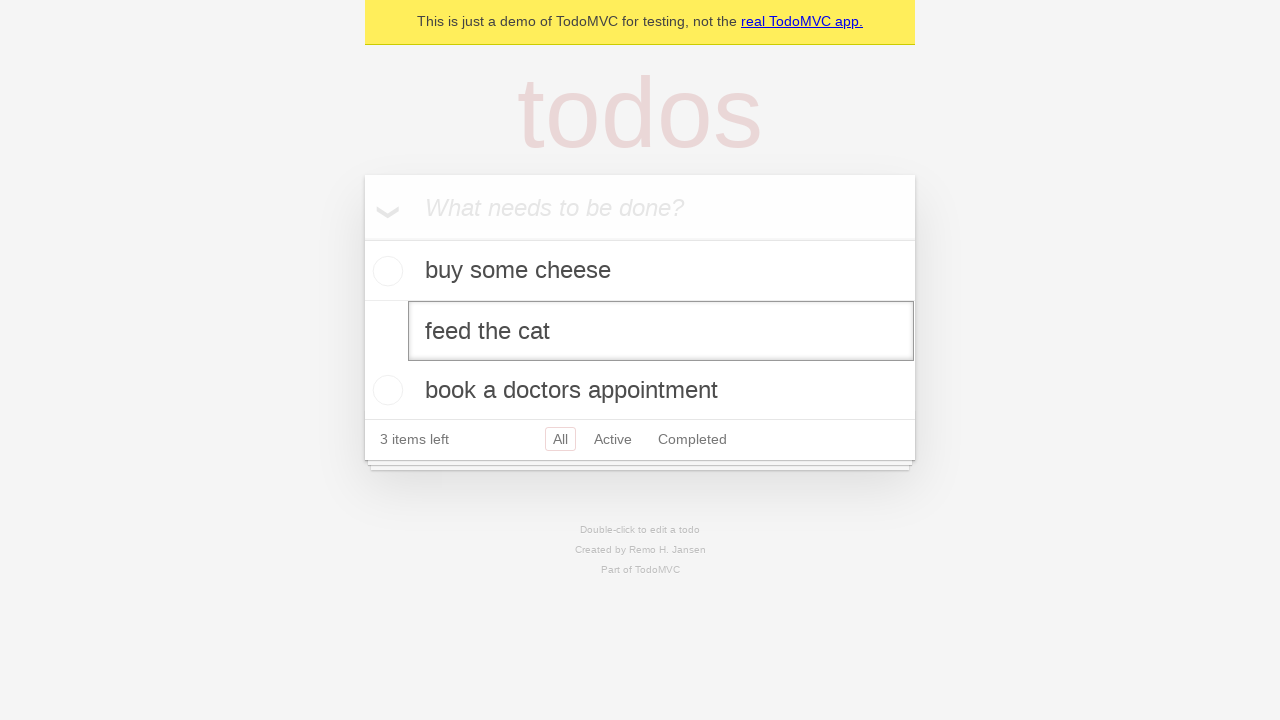

Cleared the edit textbox to empty string on internal:testid=[data-testid="todo-item"s] >> nth=1 >> internal:role=textbox[nam
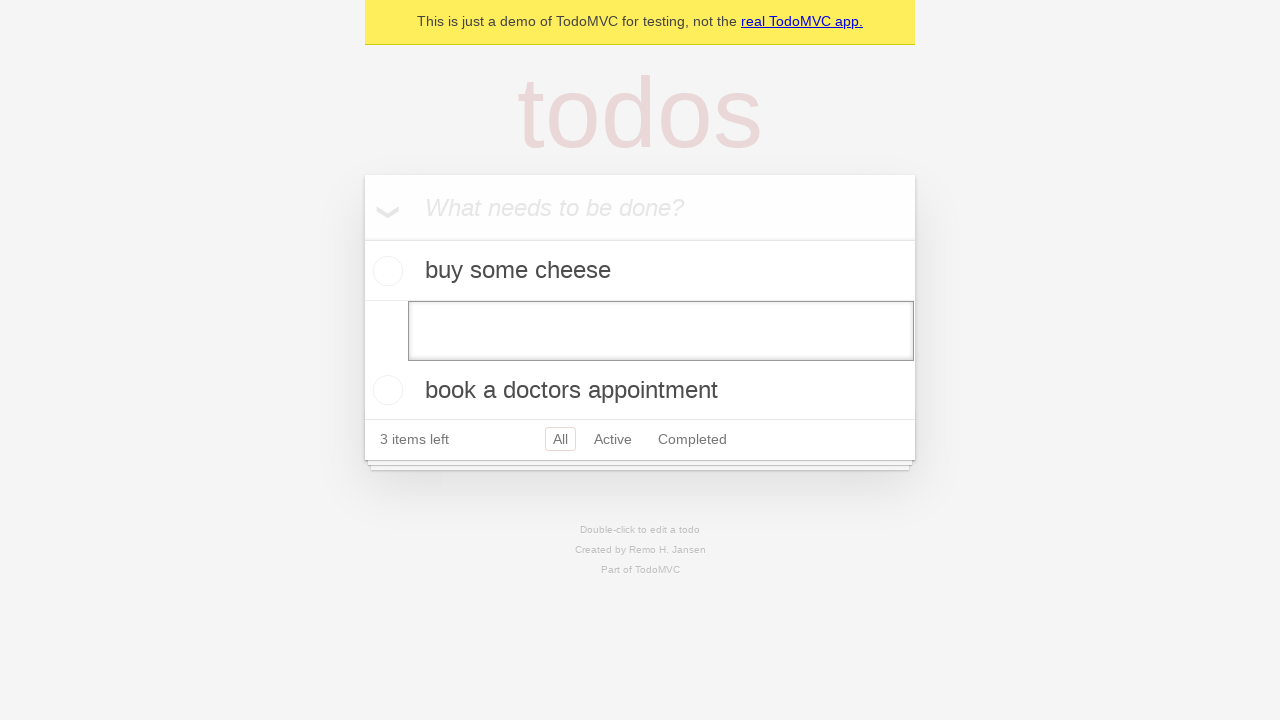

Pressed Enter to confirm deletion of todo item with empty text on internal:testid=[data-testid="todo-item"s] >> nth=1 >> internal:role=textbox[nam
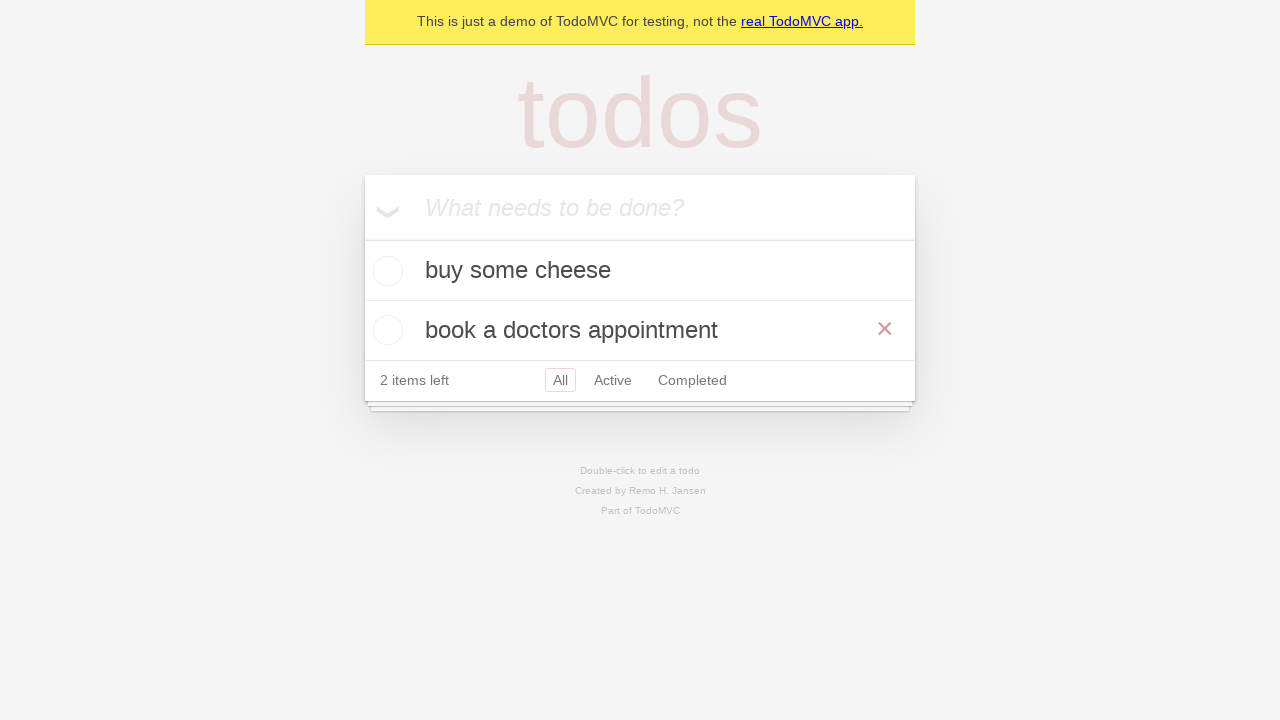

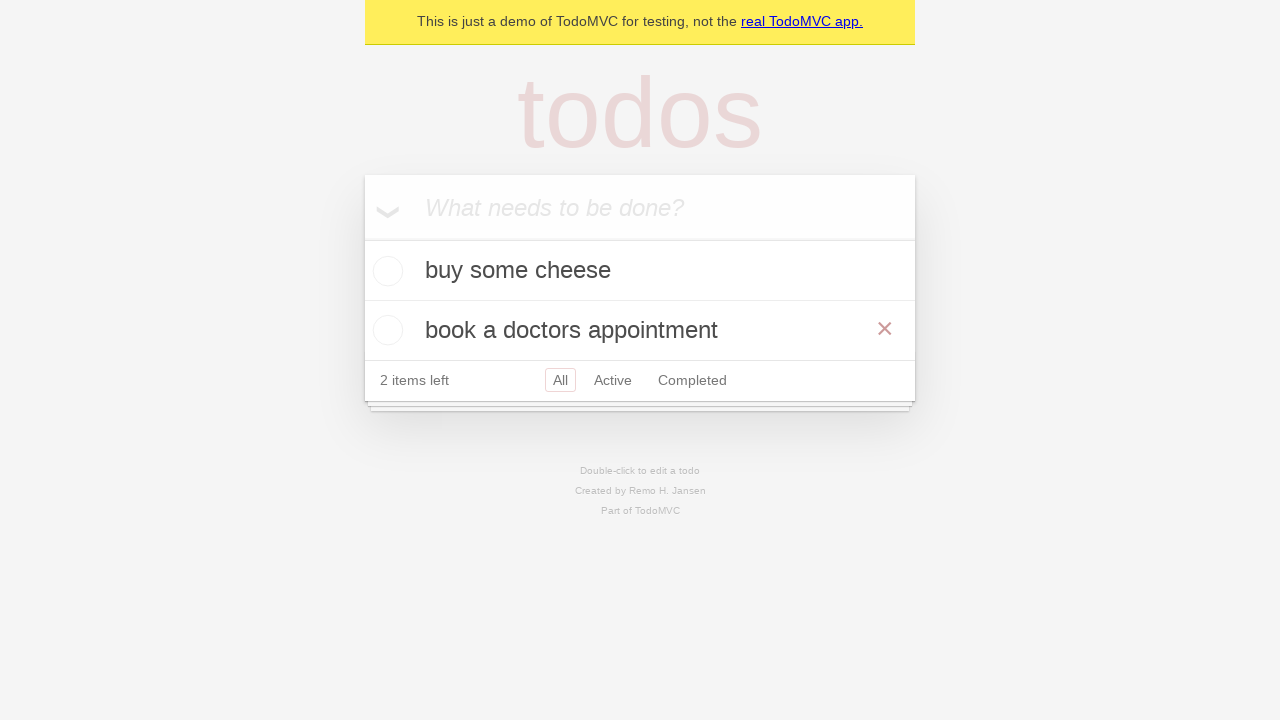